Tests subtraction operation (5 - 3 = 2) in the Desmos scientific calculator by clicking number and operator buttons and verifying the result.

Starting URL: https://www.desmos.com/scientific?lang=eng

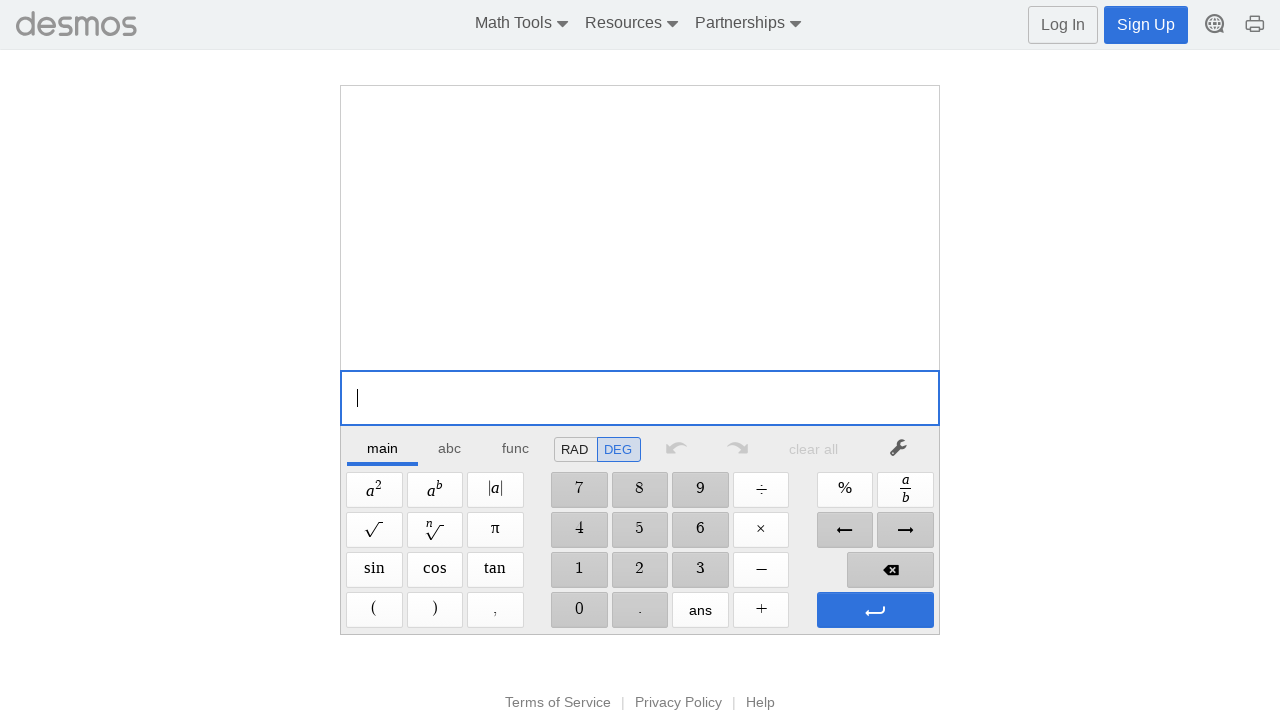

Clicked button 5 at (640, 530) on internal:role=button[name="5"i]
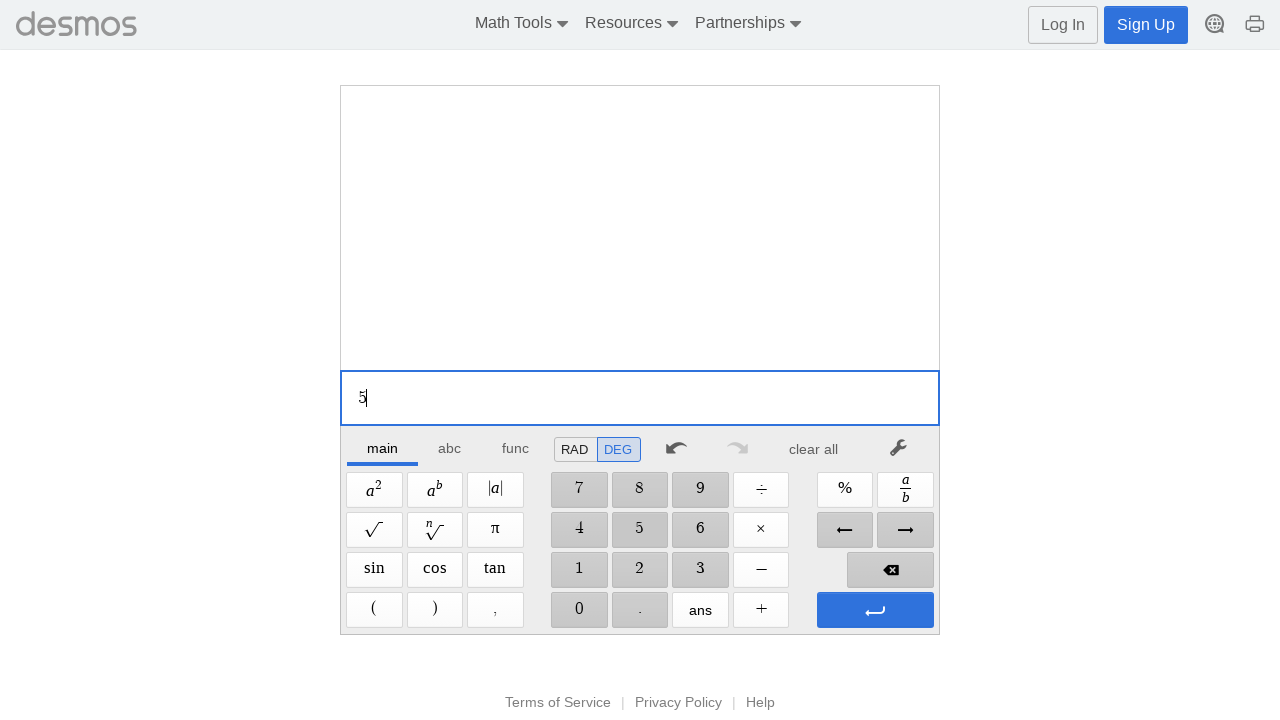

Clicked Minus operator button at (761, 570) on internal:role=button[name="Minus"i]
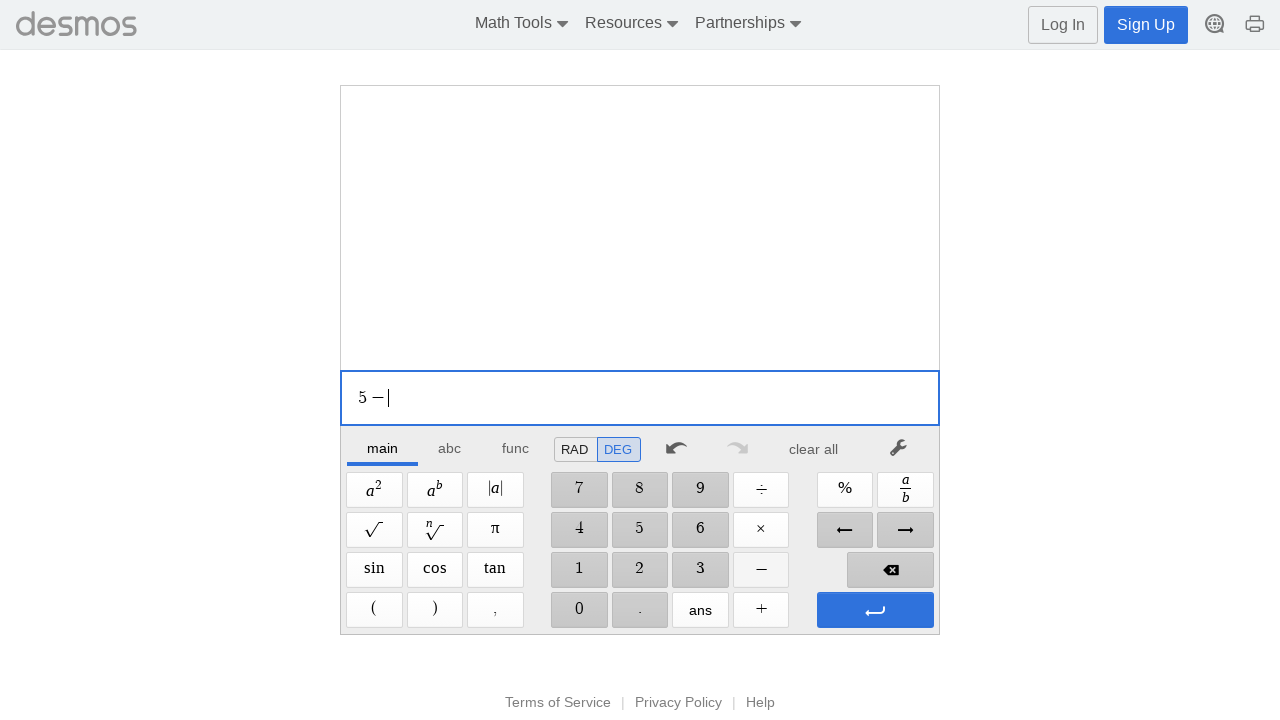

Clicked button 3 at (700, 570) on internal:role=button[name="3"i]
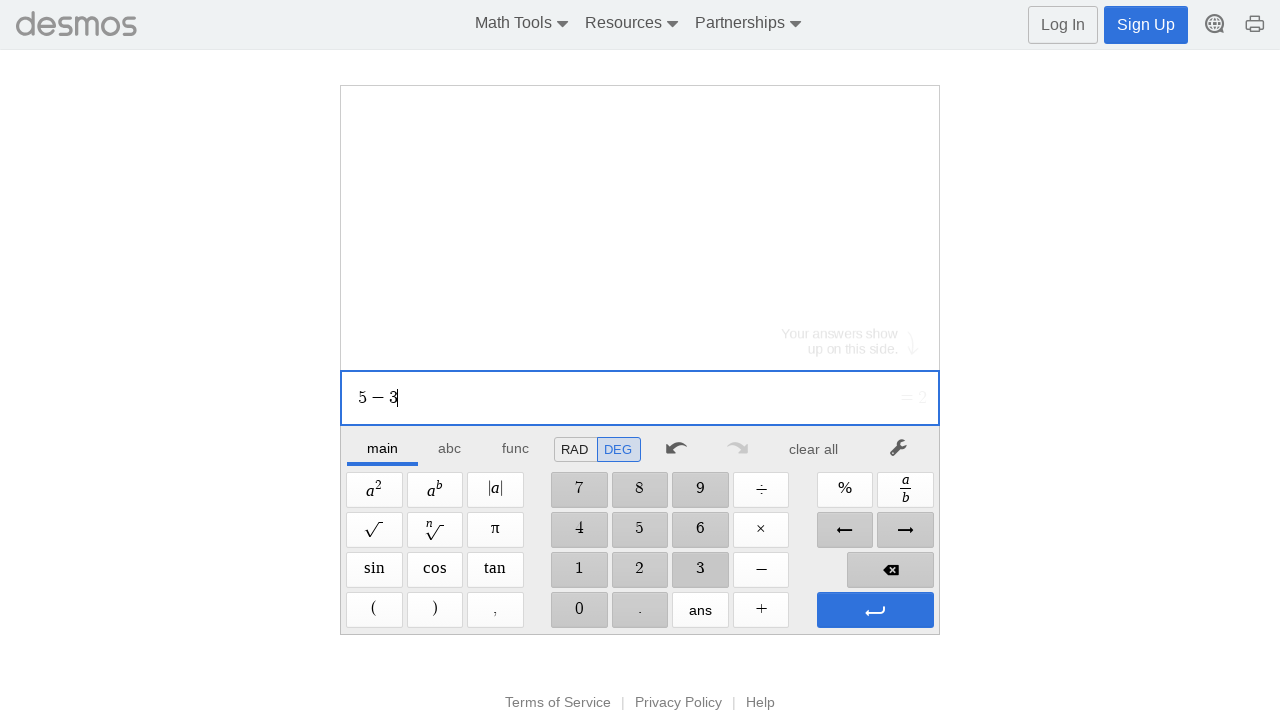

Clicked Enter button to execute calculation at (875, 610) on internal:role=button[name="Enter"i]
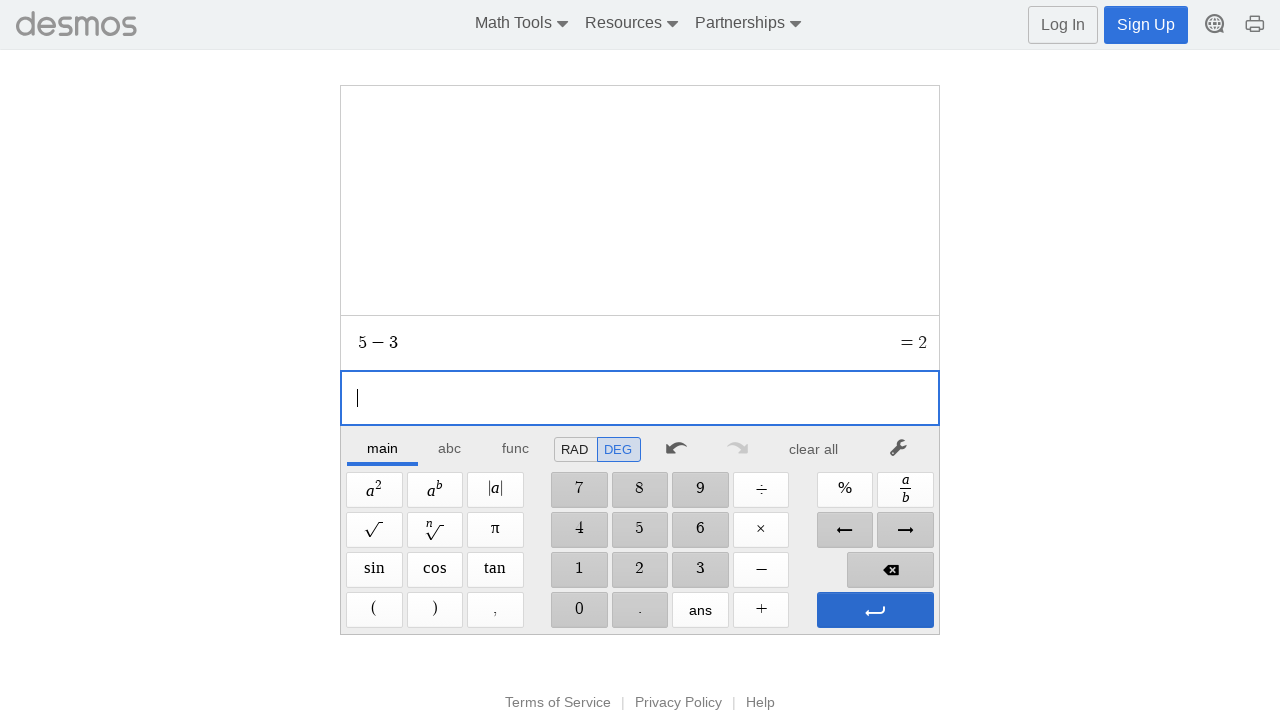

Verified subtraction result equals 2
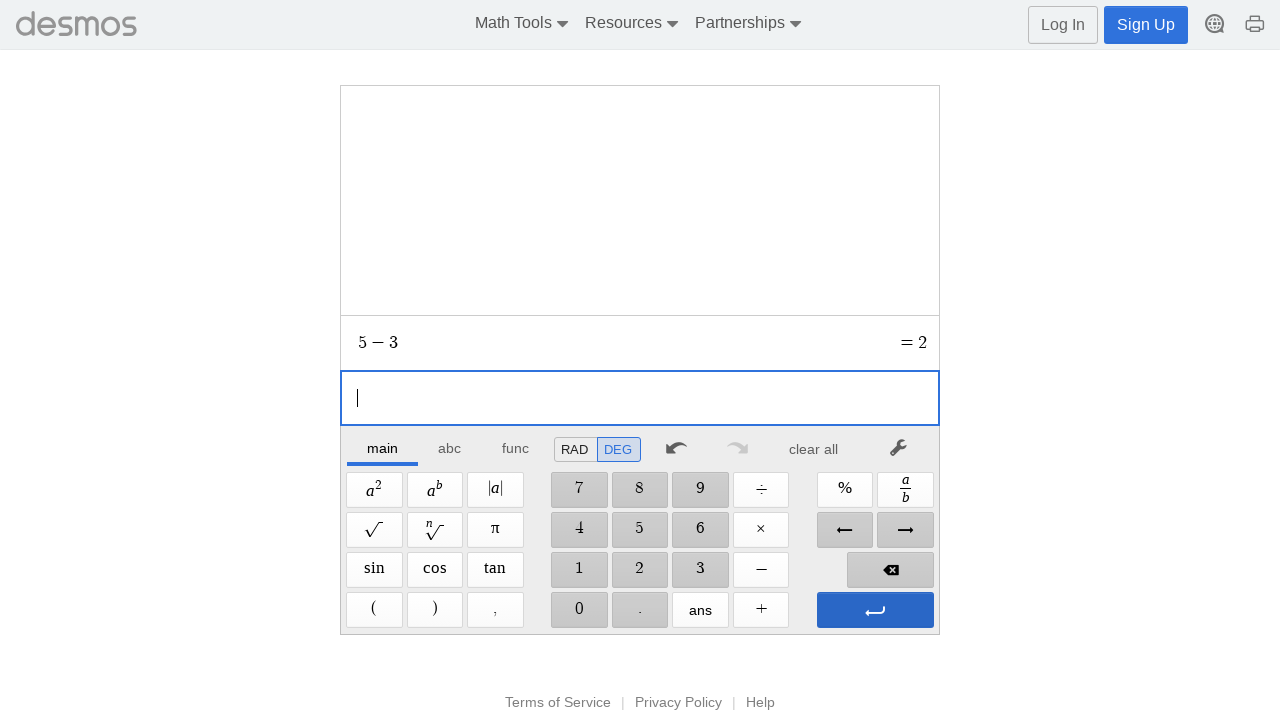

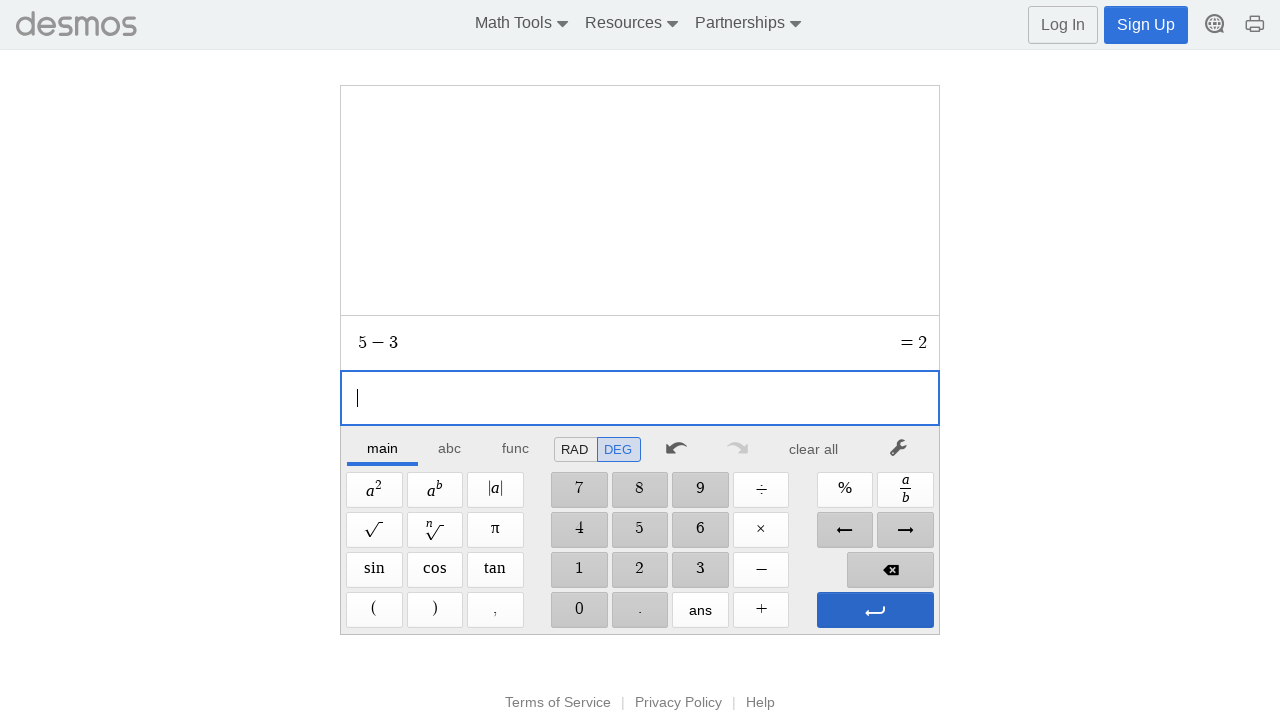